Tests navigation through a demo QA site to access a multi-select dropdown page, clicking through UI Testing Concepts, Dropdown section, and Multi Select option, then interacting with the multi-select dropdown element.

Starting URL: https://demoapps.qspiders.com/

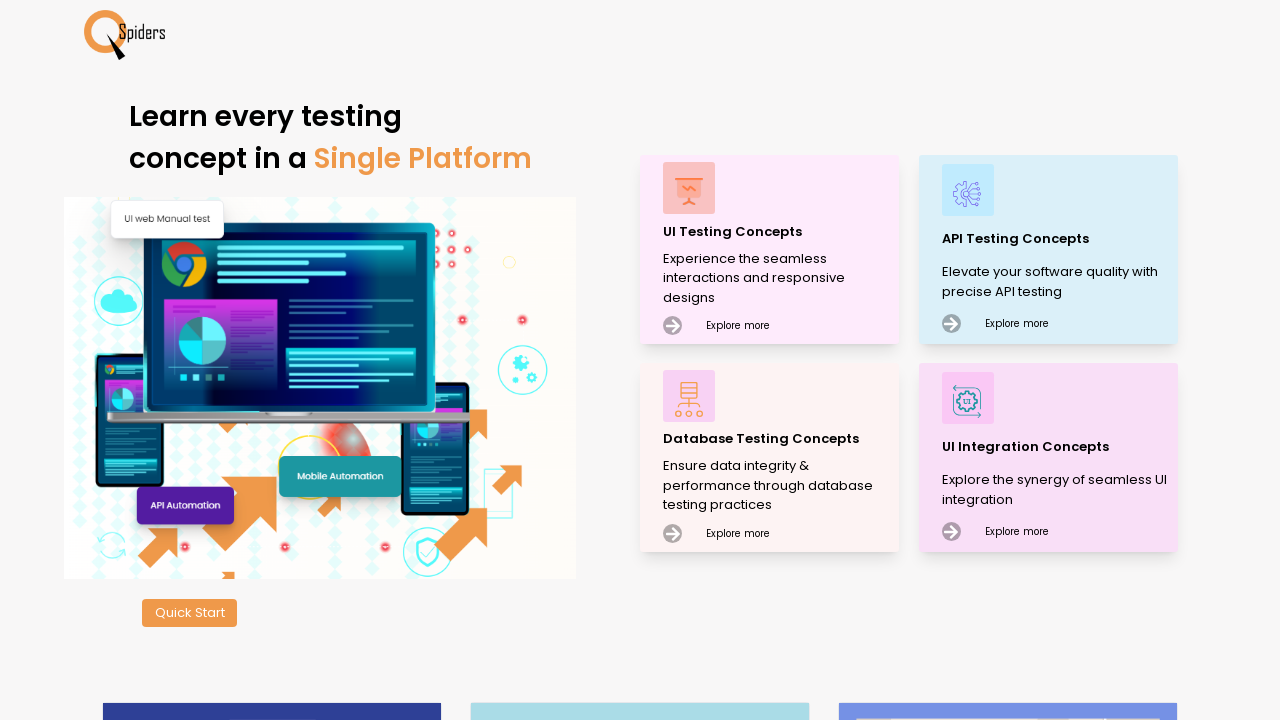

Clicked on UI Testing Concepts at (778, 232) on xpath=//p[text()='UI Testing Concepts']
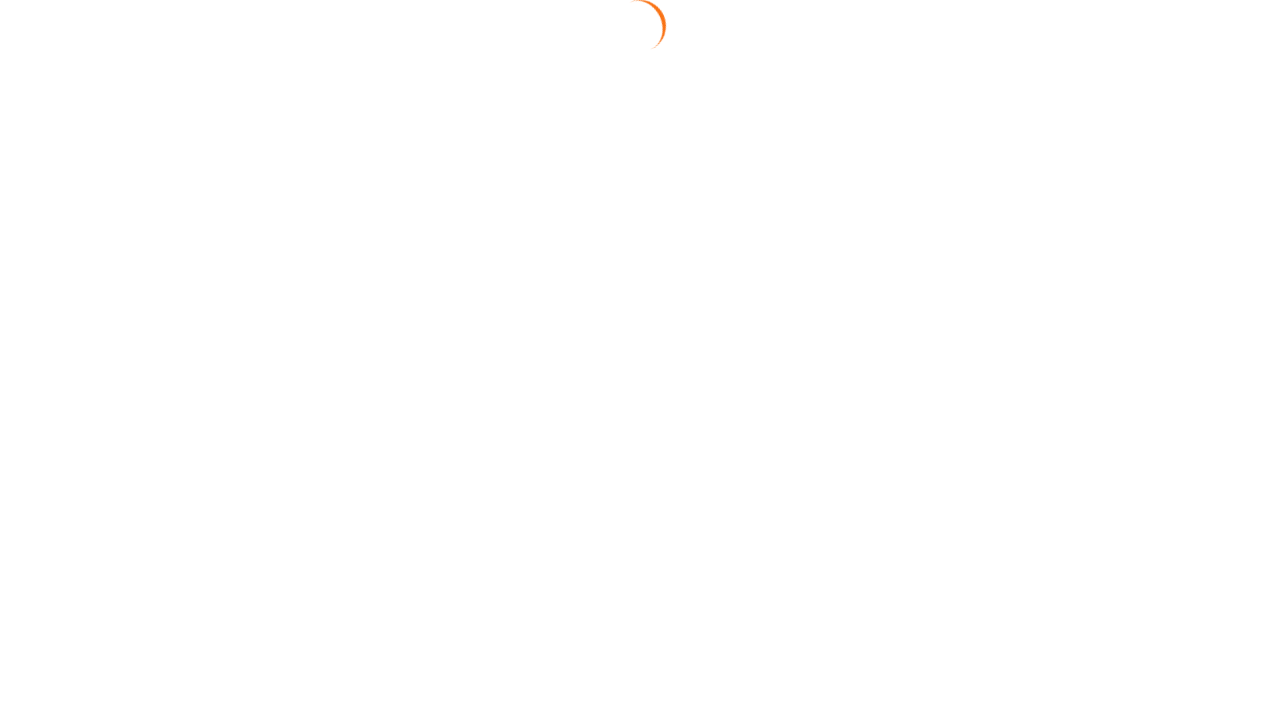

Clicked on Dropdown section at (52, 350) on xpath=//section[text()='Dropdown']
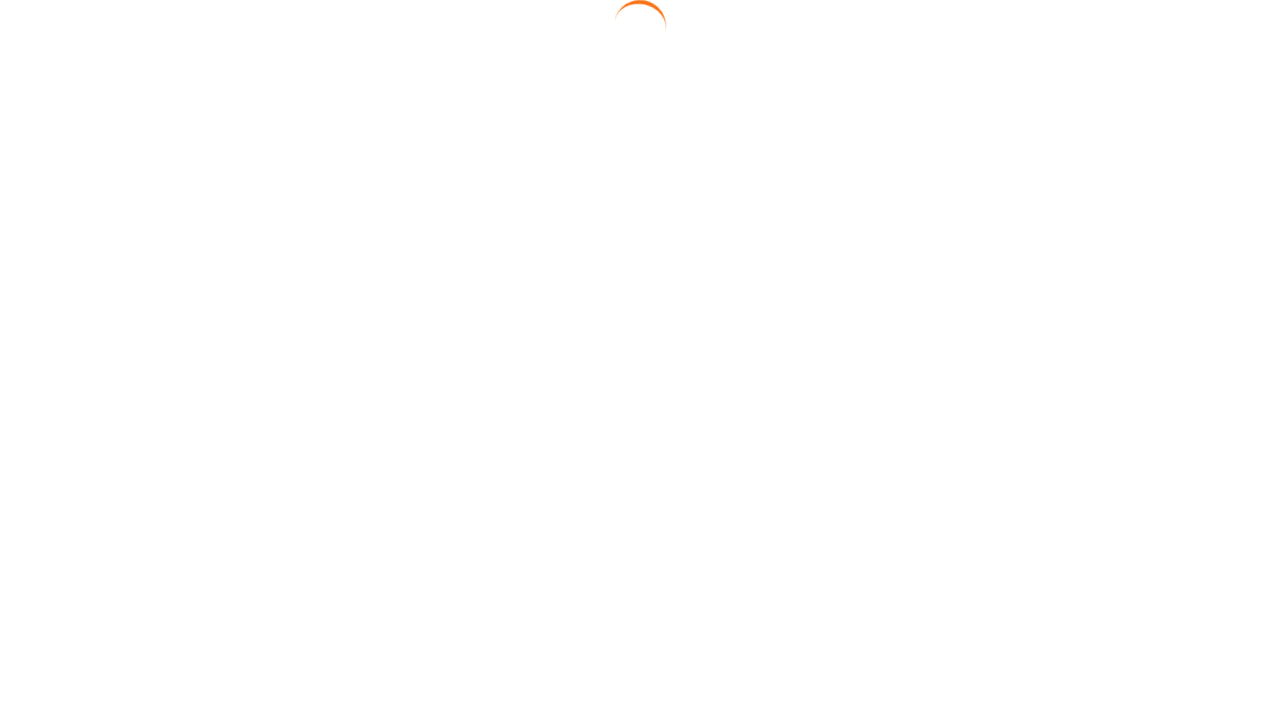

Clicked on Multi Select option at (1171, 162) on xpath=//a[text()='Multi Select']
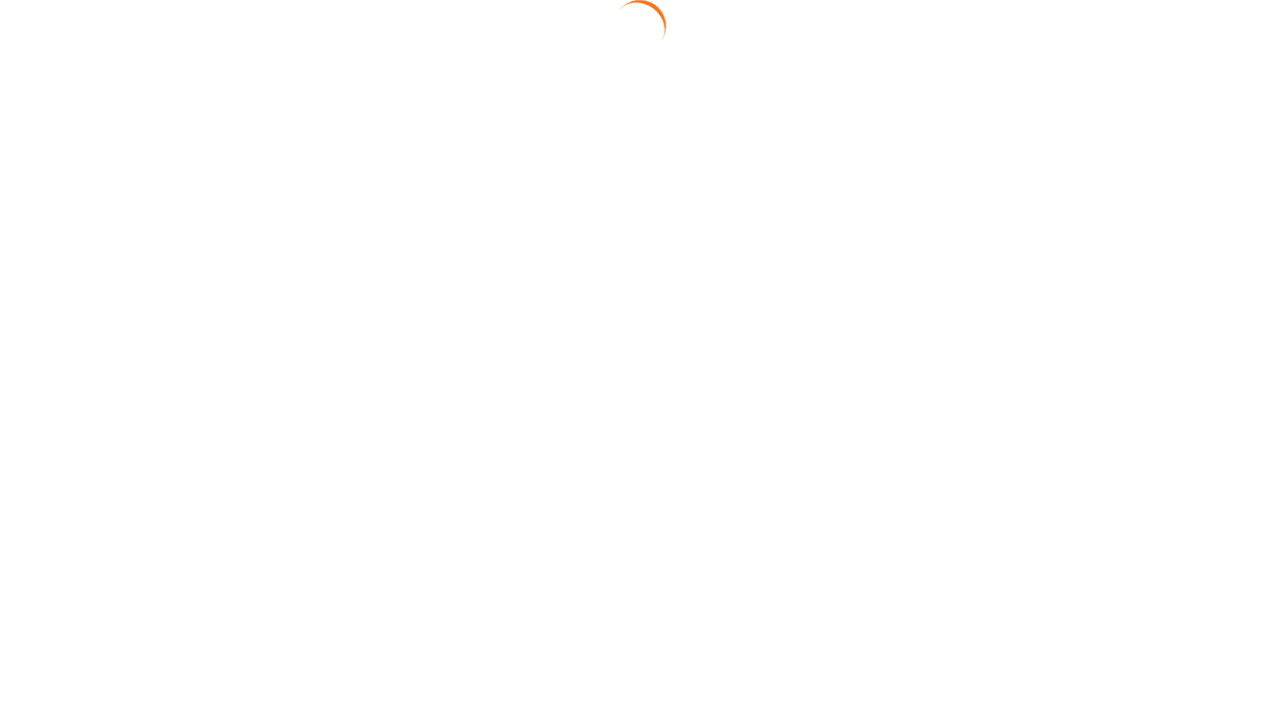

Multi-select dropdown element loaded
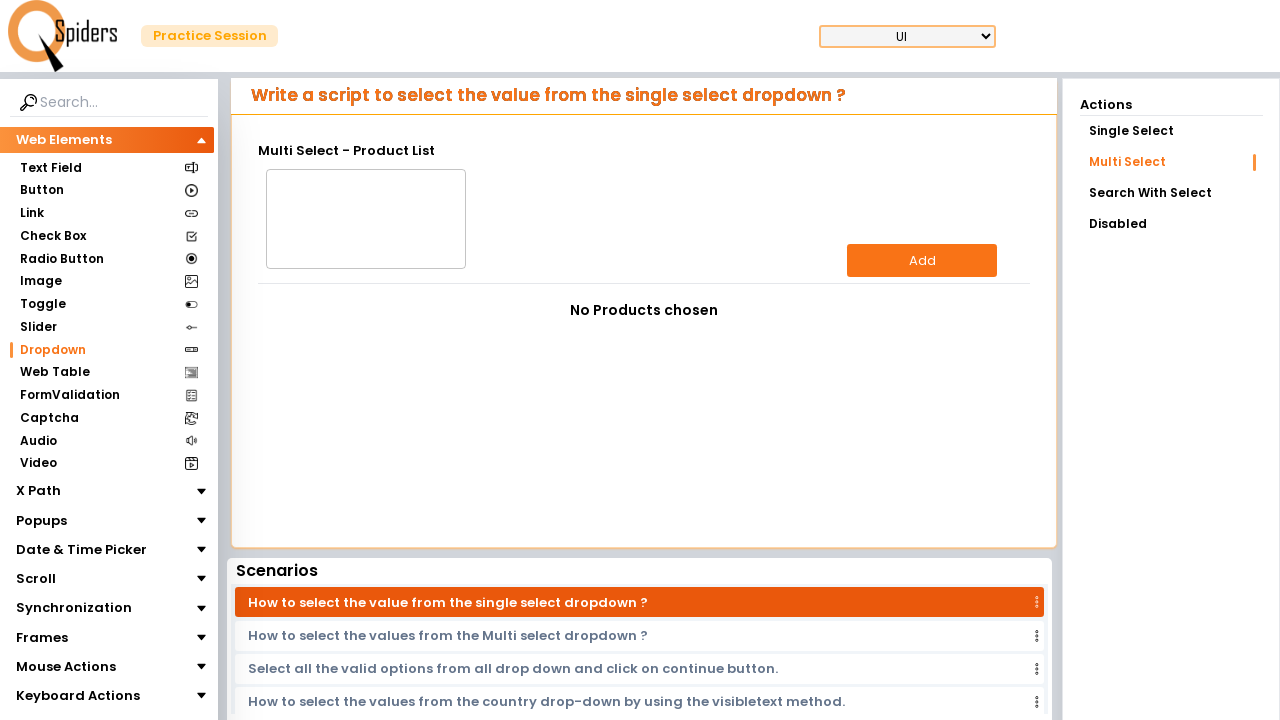

Verified multi-select dropdown is visible
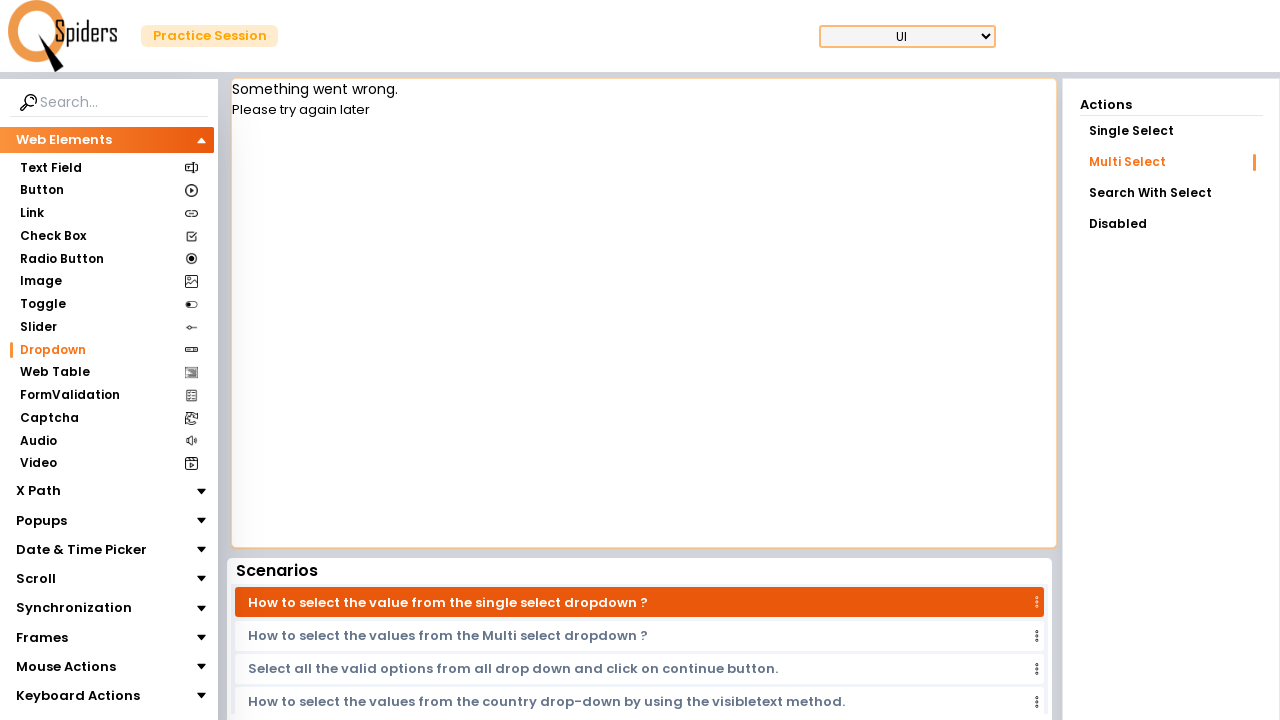

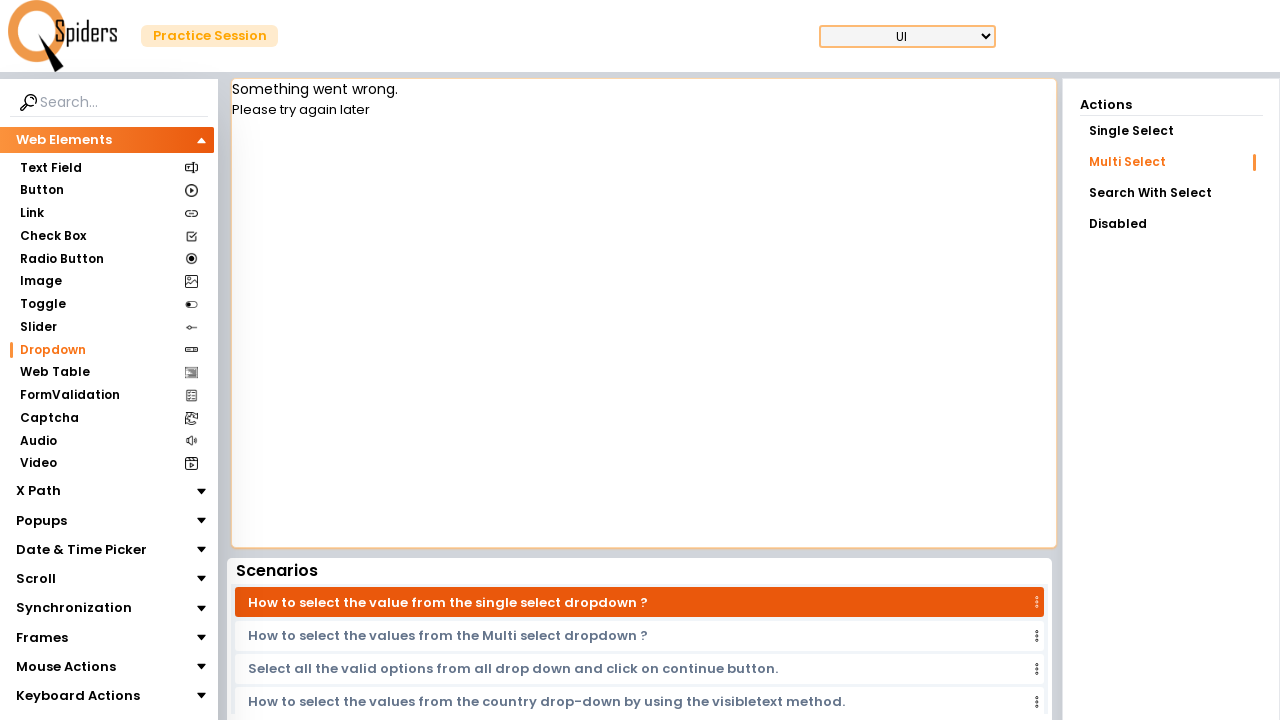